Tests click and hold interaction on a circle element, holding for a duration and then releasing it

Starting URL: https://demoapps.qspiders.com/ui/clickHold?sublist=0

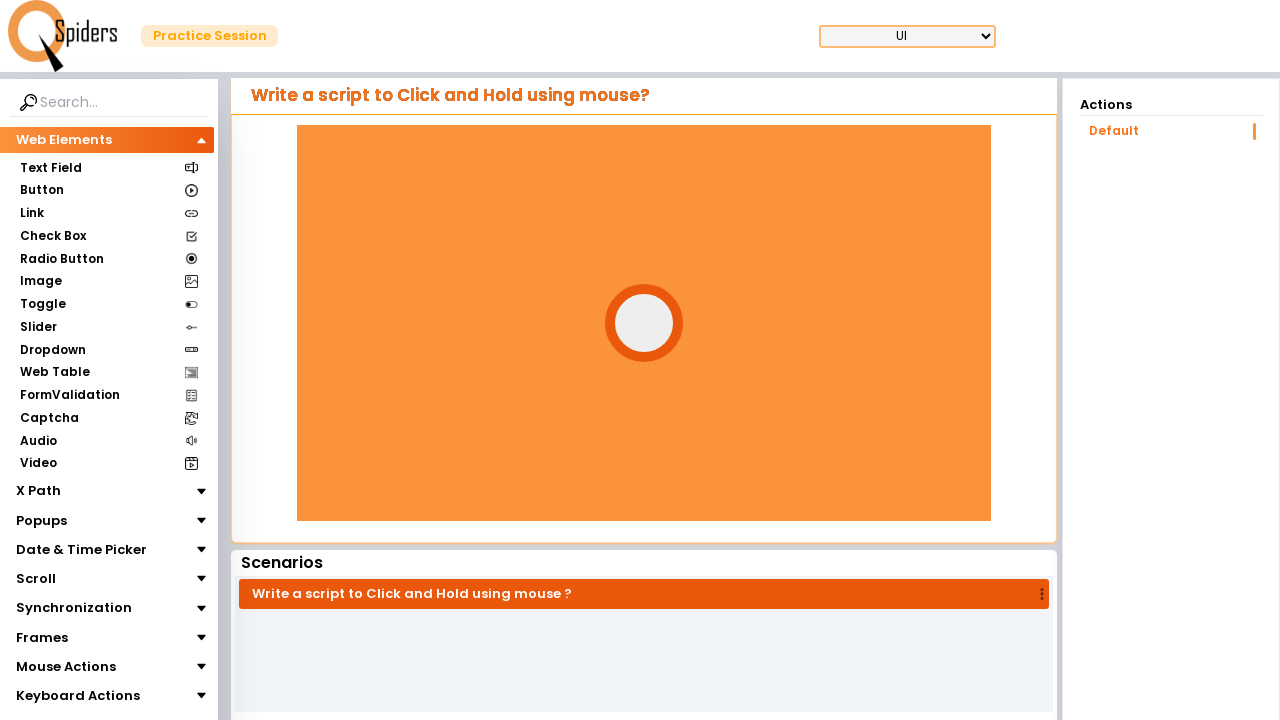

Located circle element with ID '#circle'
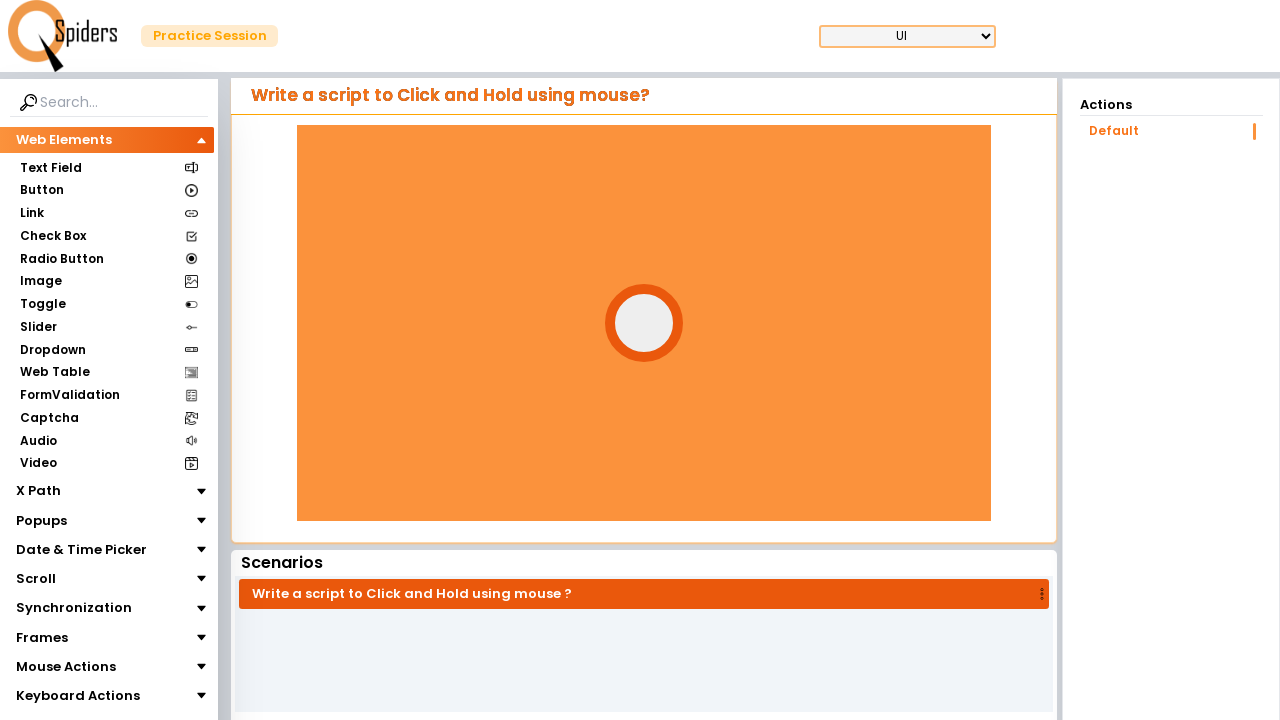

Hovered over the circle element at (644, 323) on #circle
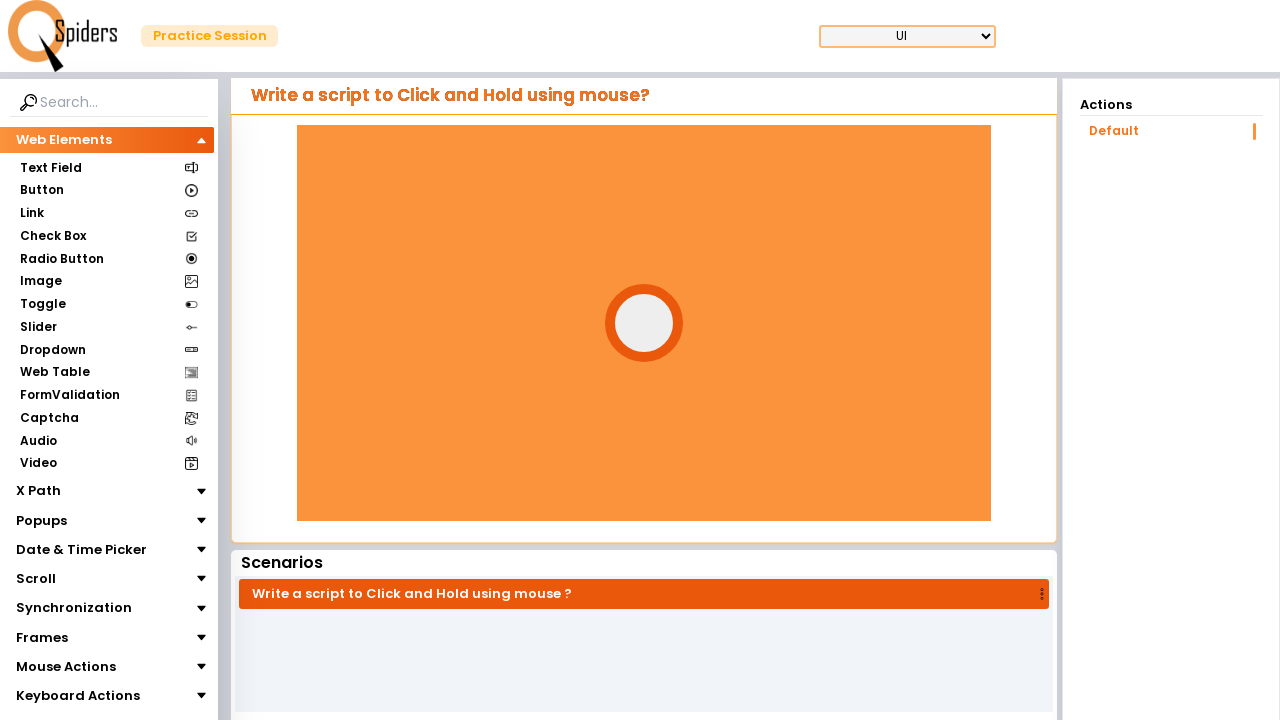

Pressed mouse button down on circle to start hold at (644, 323)
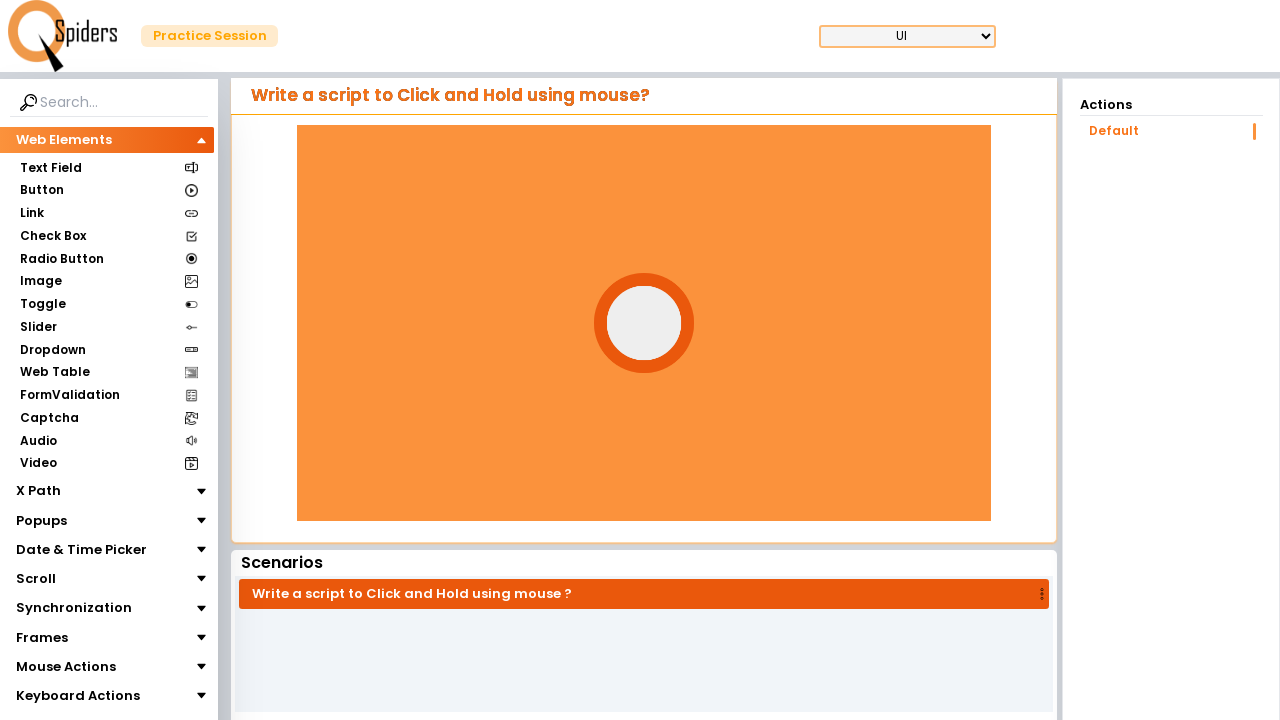

Held mouse button down for 3 seconds
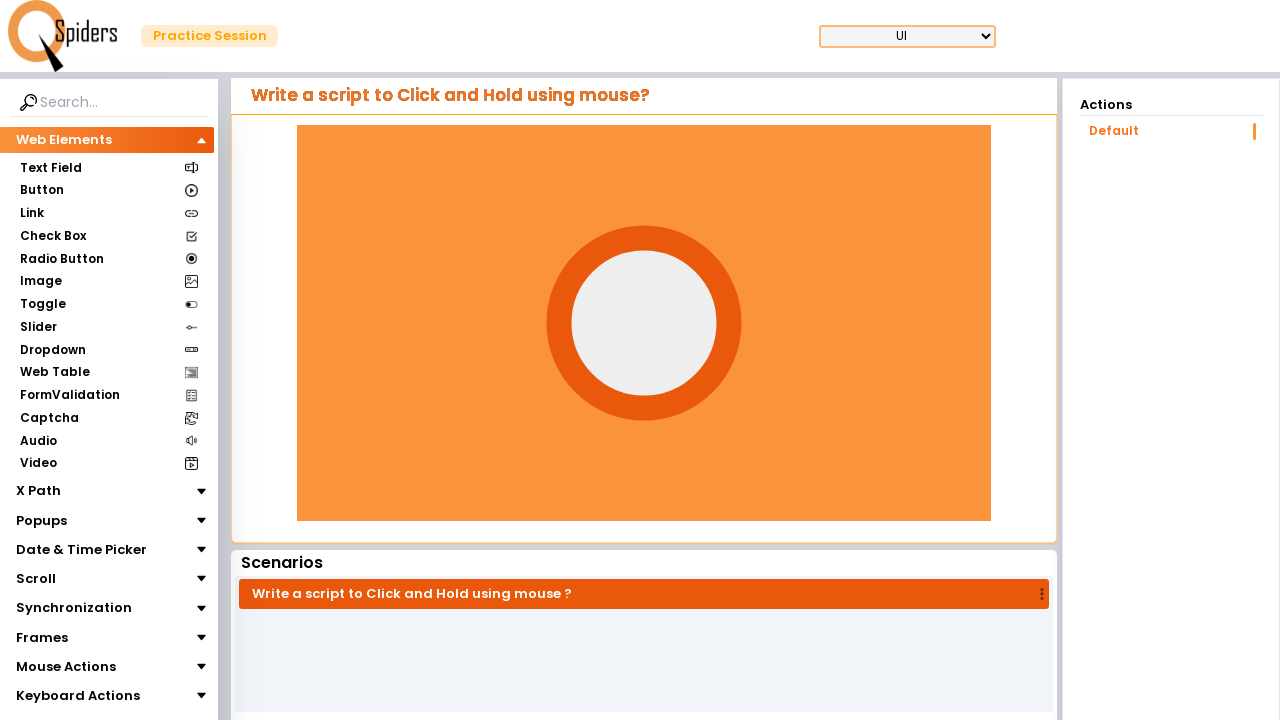

Released mouse button to complete click and hold interaction at (644, 323)
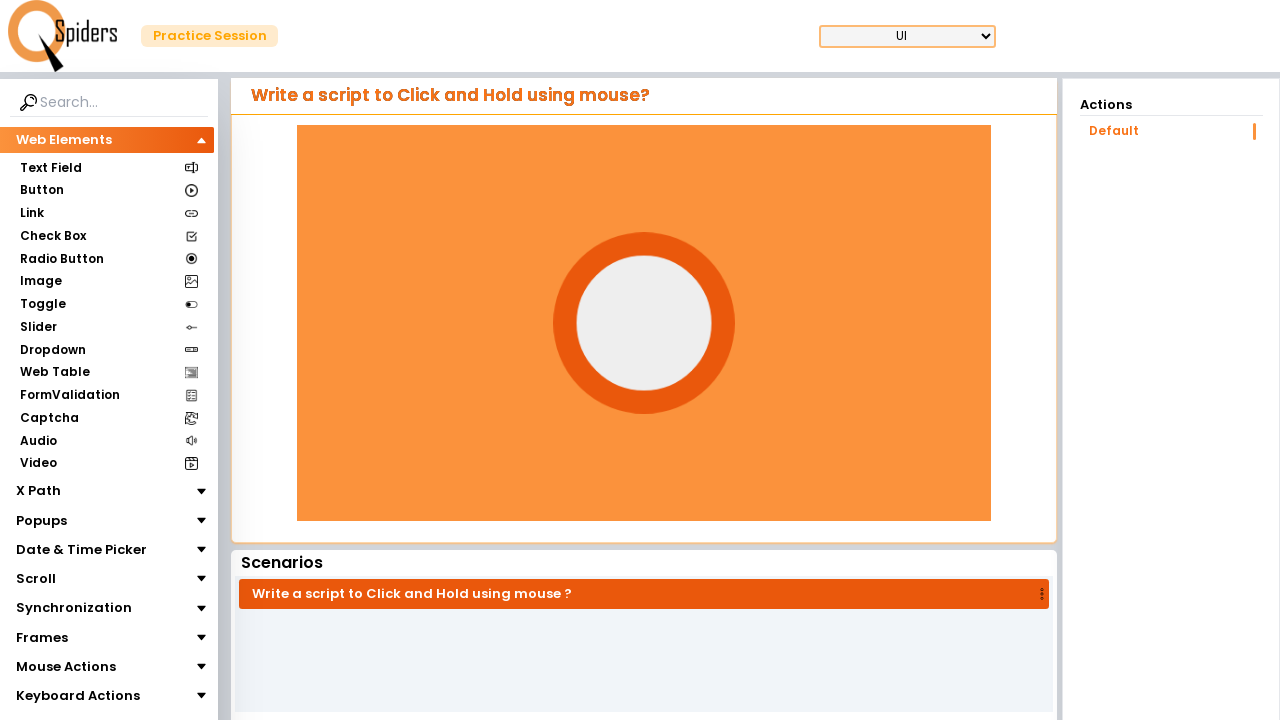

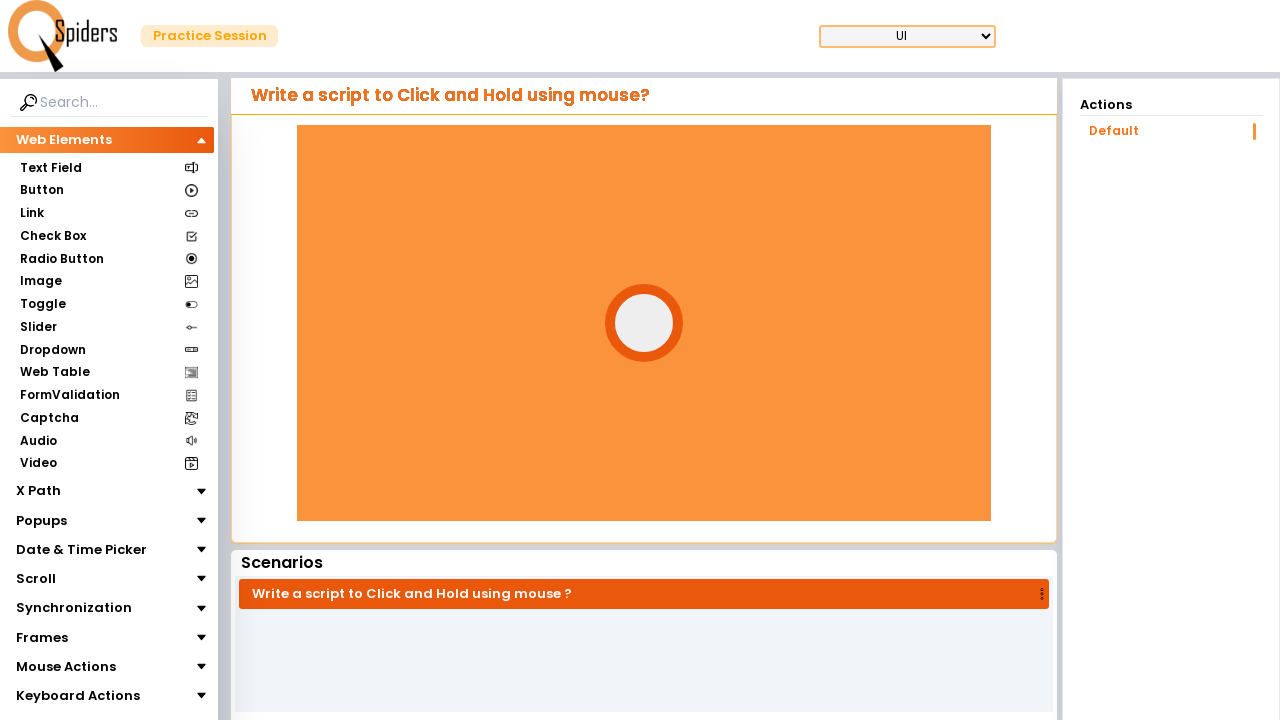